Tests a math challenge form by extracting a hidden value from an element's attribute, calculating the answer using a mathematical formula, filling in the result, checking required checkboxes, and submitting the form.

Starting URL: http://suninjuly.github.io/get_attribute.html

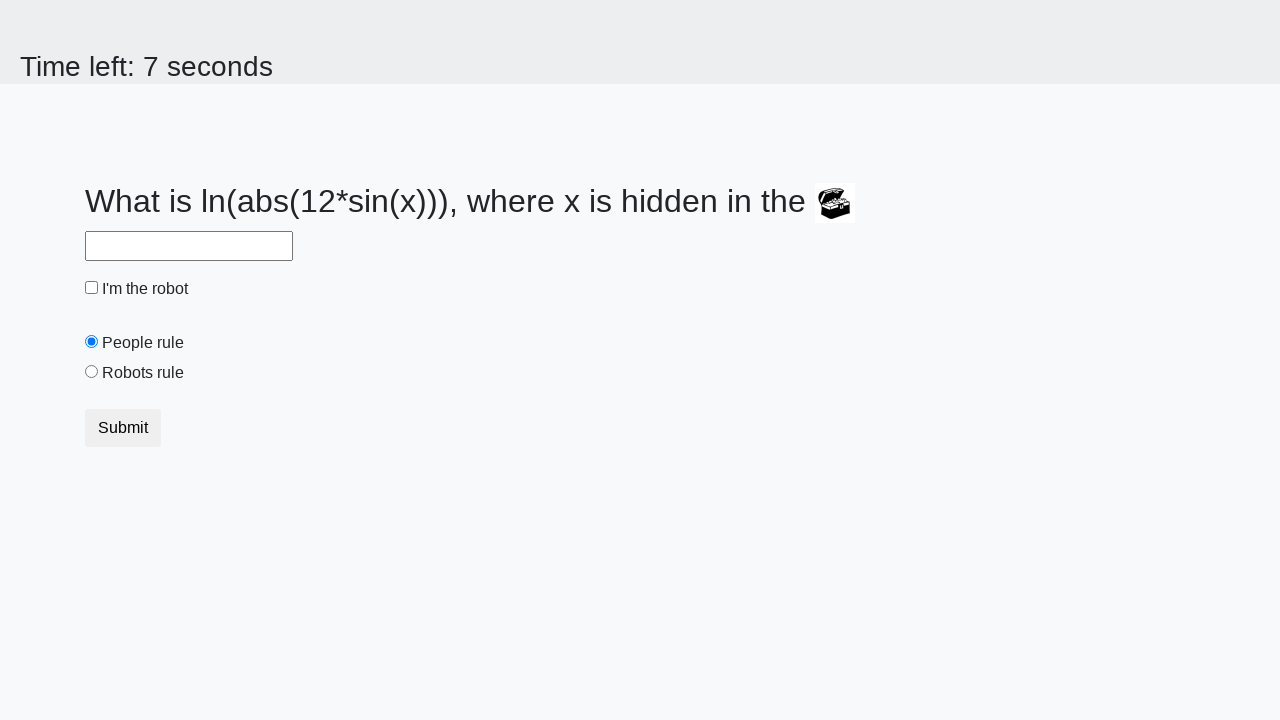

Located the treasure element with hidden valuex attribute
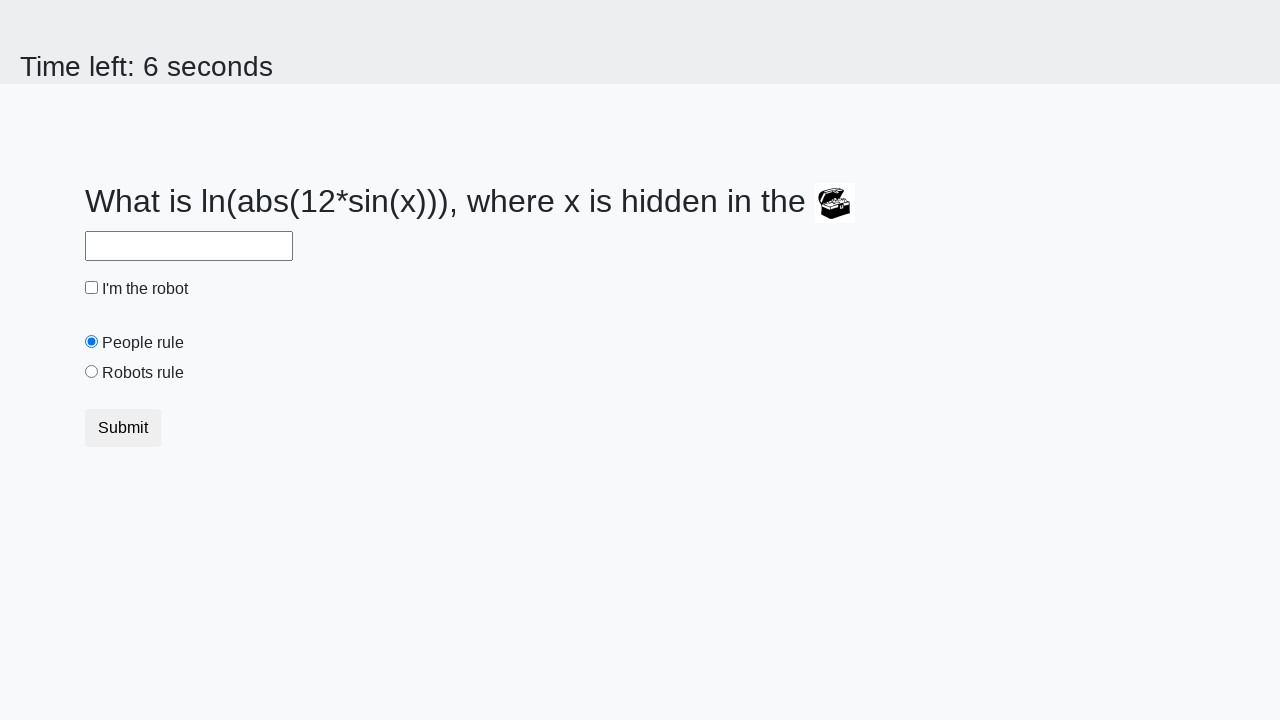

Extracted valuex attribute from treasure element: 892
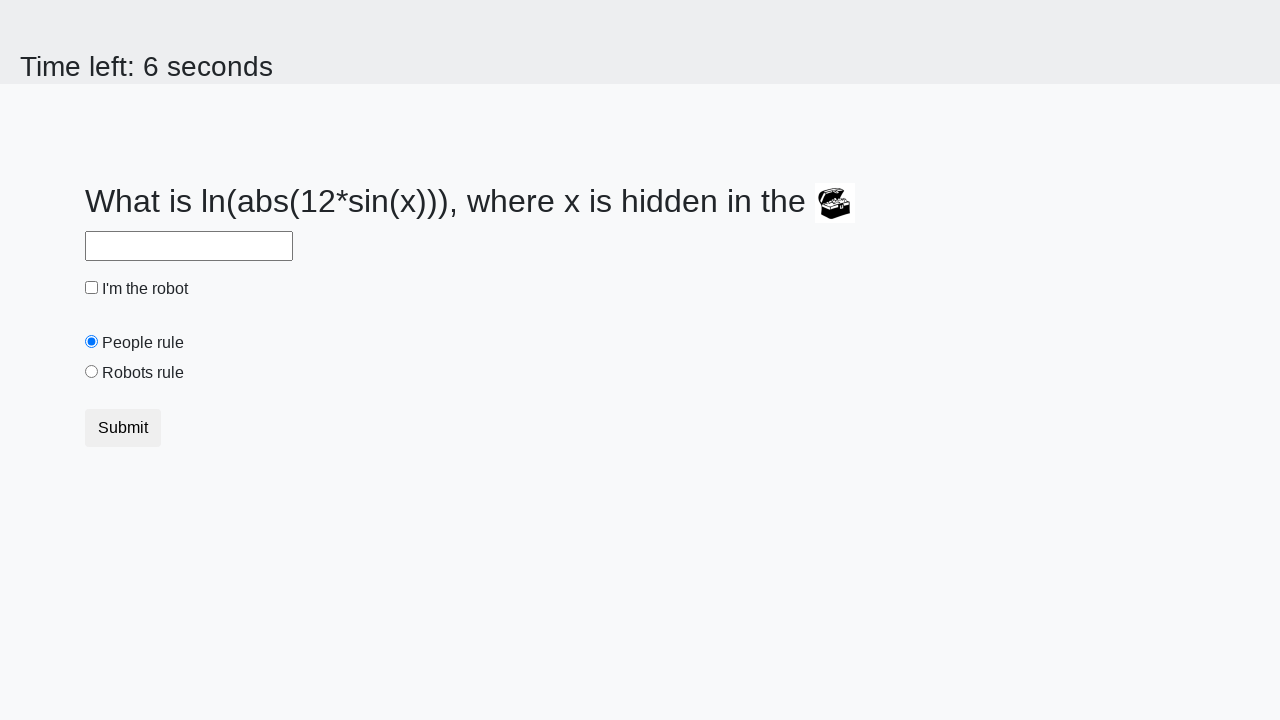

Calculated answer using formula log(abs(12*sin(x))): 0.9276917231149076
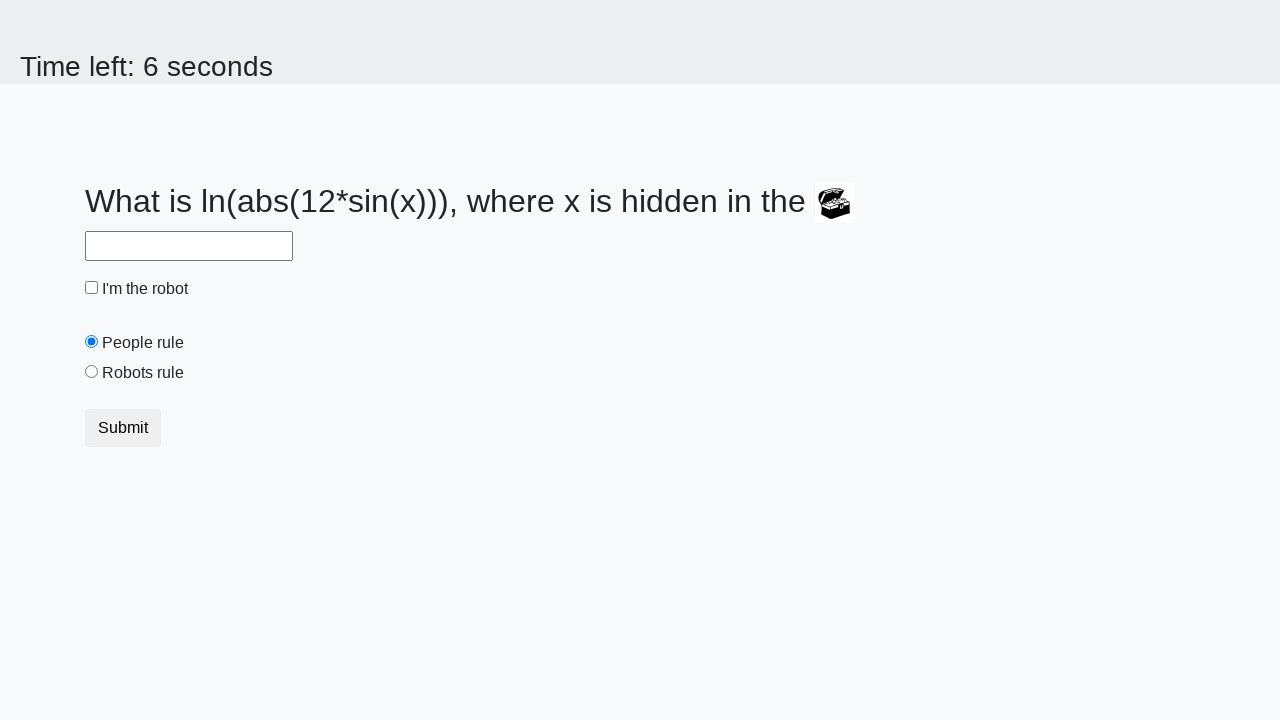

Filled answer field with calculated value: 0.9276917231149076 on #answer
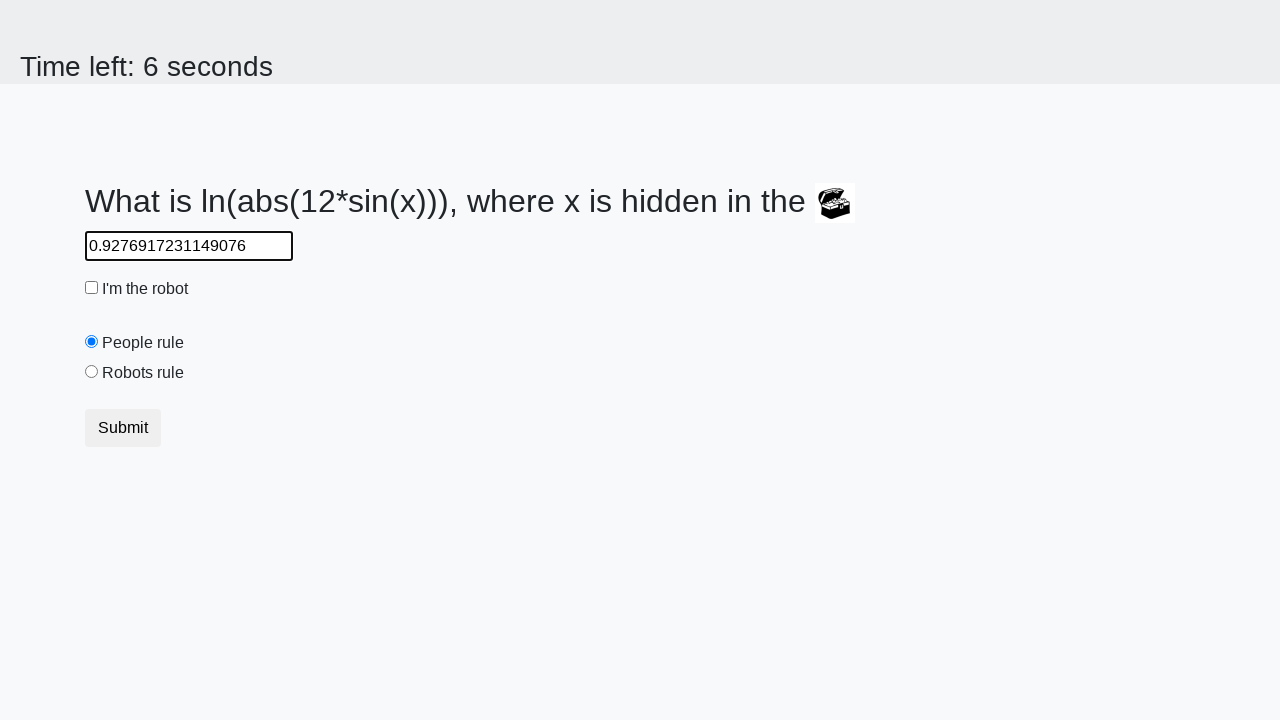

Checked the robot checkbox at (92, 288) on #robotCheckbox
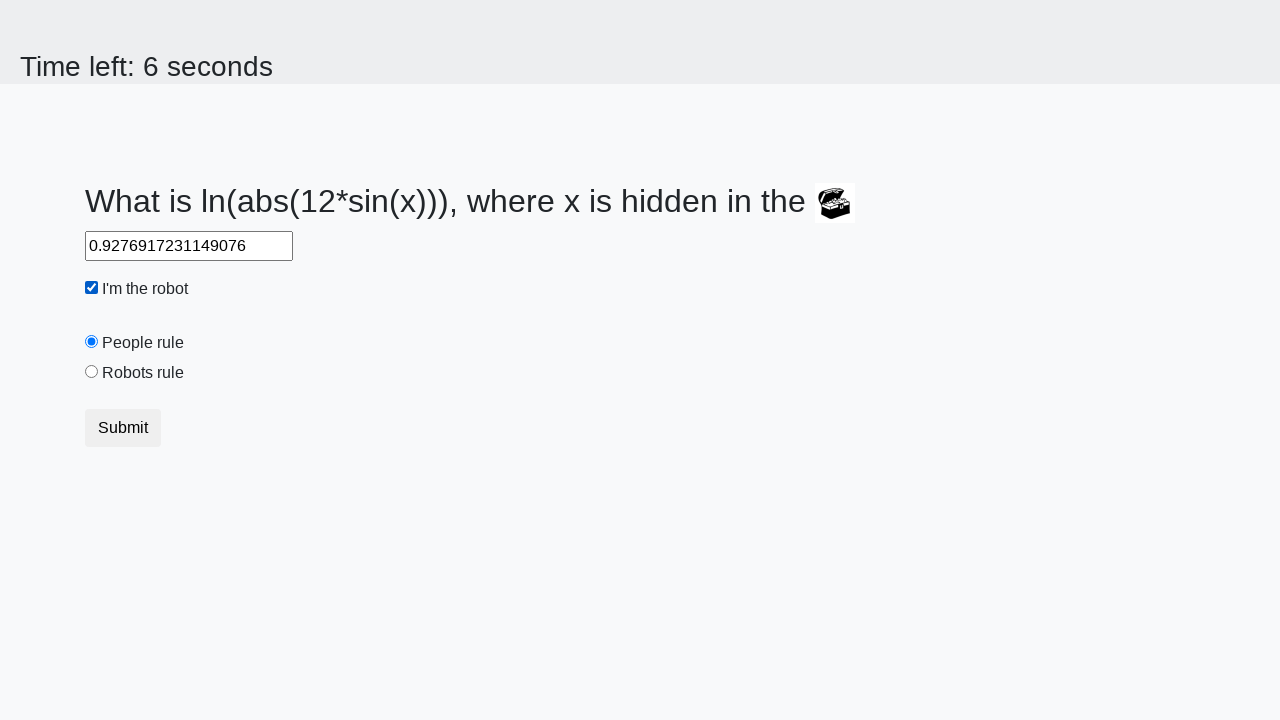

Checked the robots rule checkbox at (92, 372) on #robotsRule
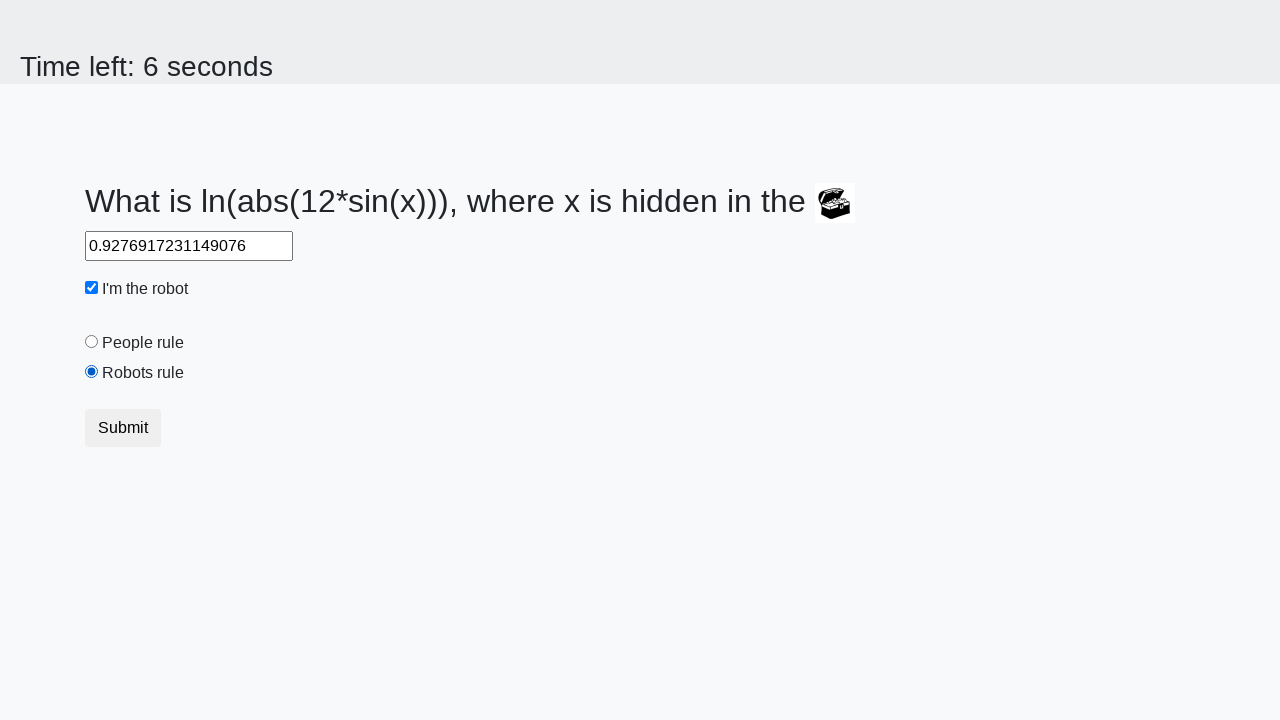

Clicked the submit button to complete the form at (123, 428) on .btn-default
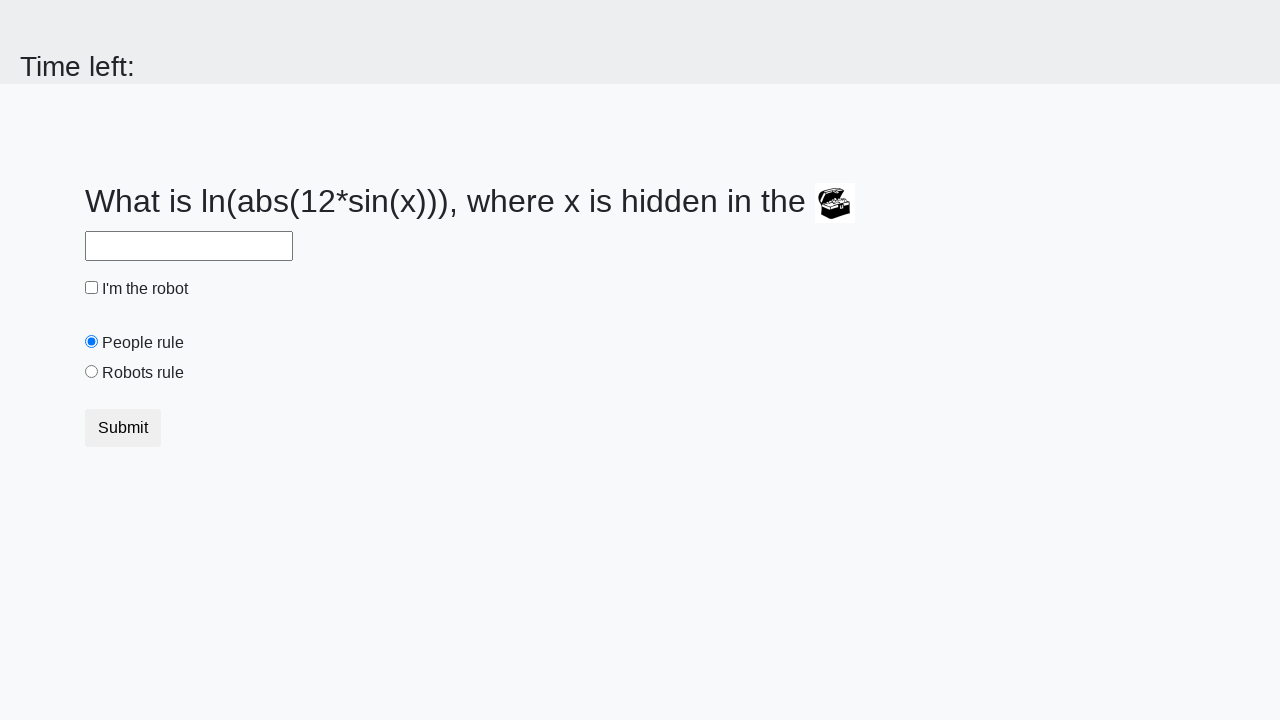

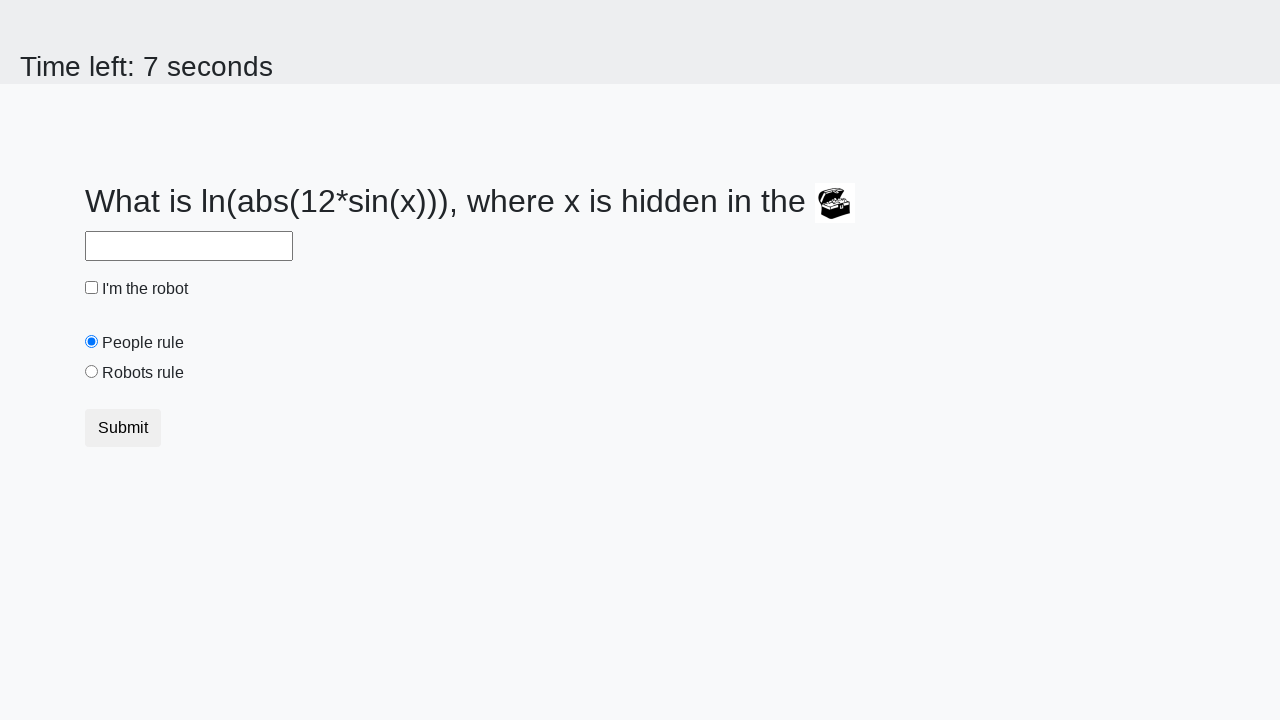